Tests that the Clear completed button is hidden when there are no completed items

Starting URL: https://demo.playwright.dev/todomvc

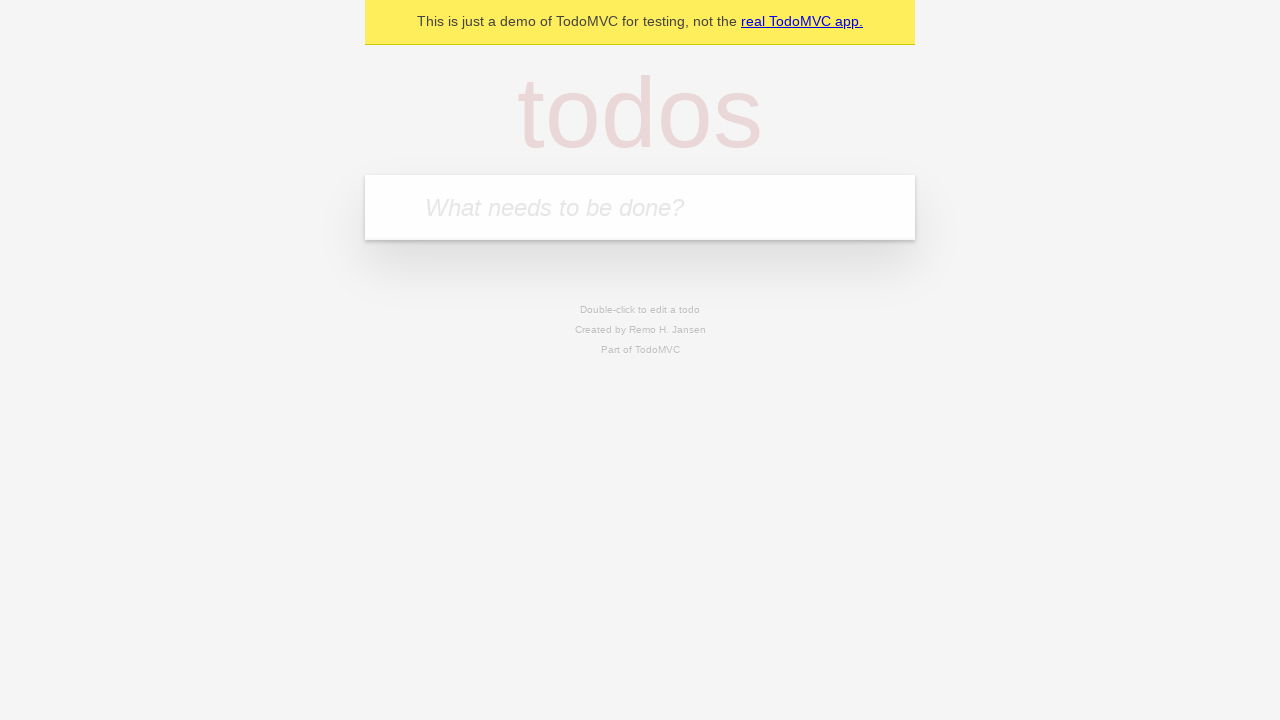

Located the 'What needs to be done?' input field
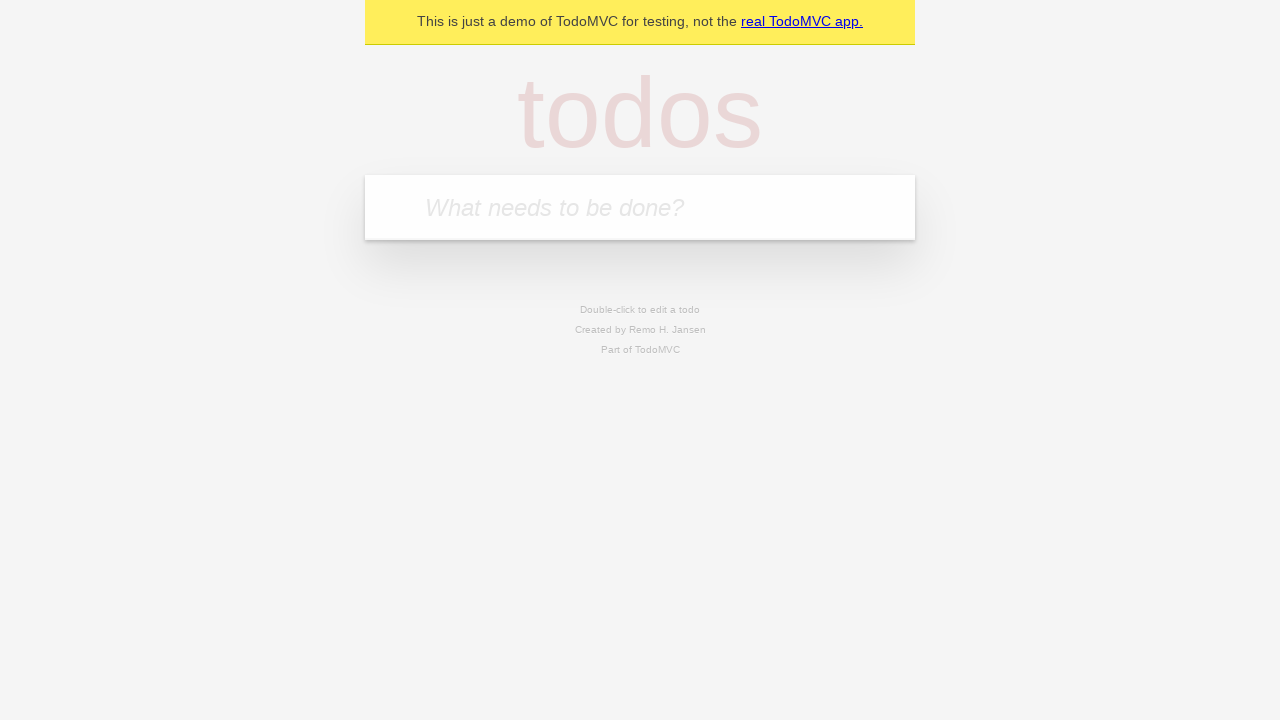

Filled todo input with 'buy some cheese' on internal:attr=[placeholder="What needs to be done?"i]
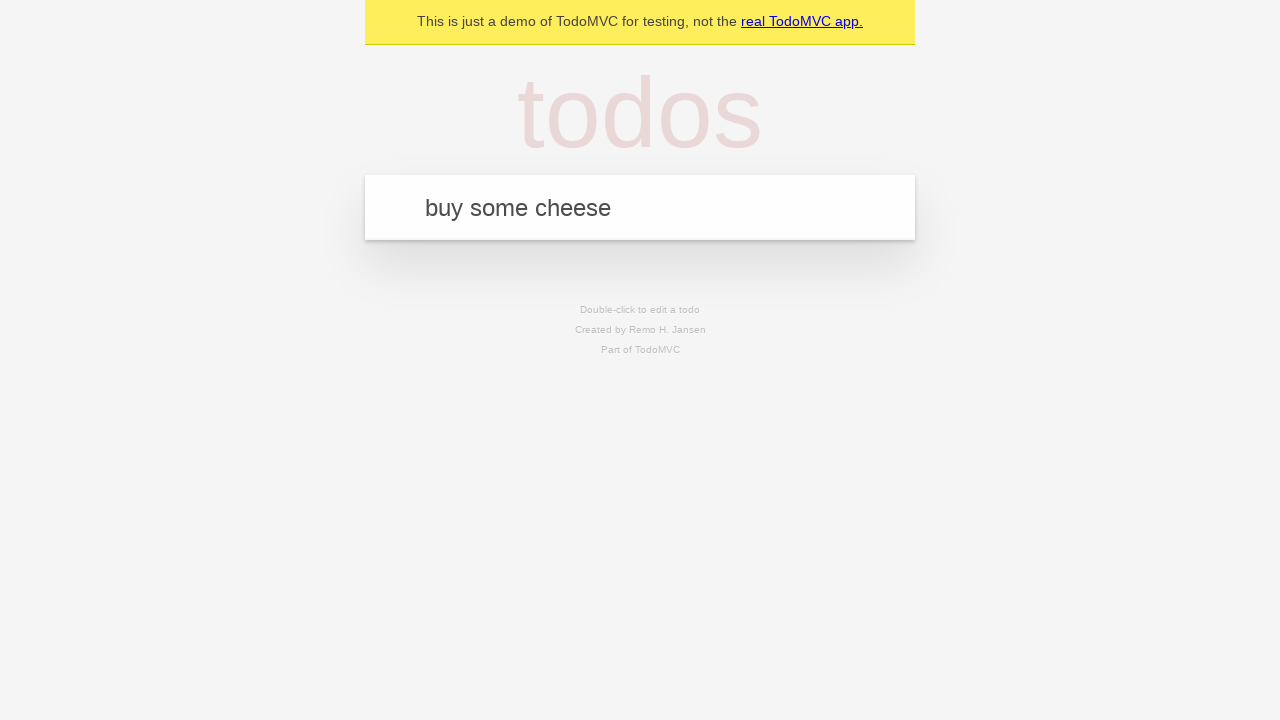

Pressed Enter to add todo 'buy some cheese' on internal:attr=[placeholder="What needs to be done?"i]
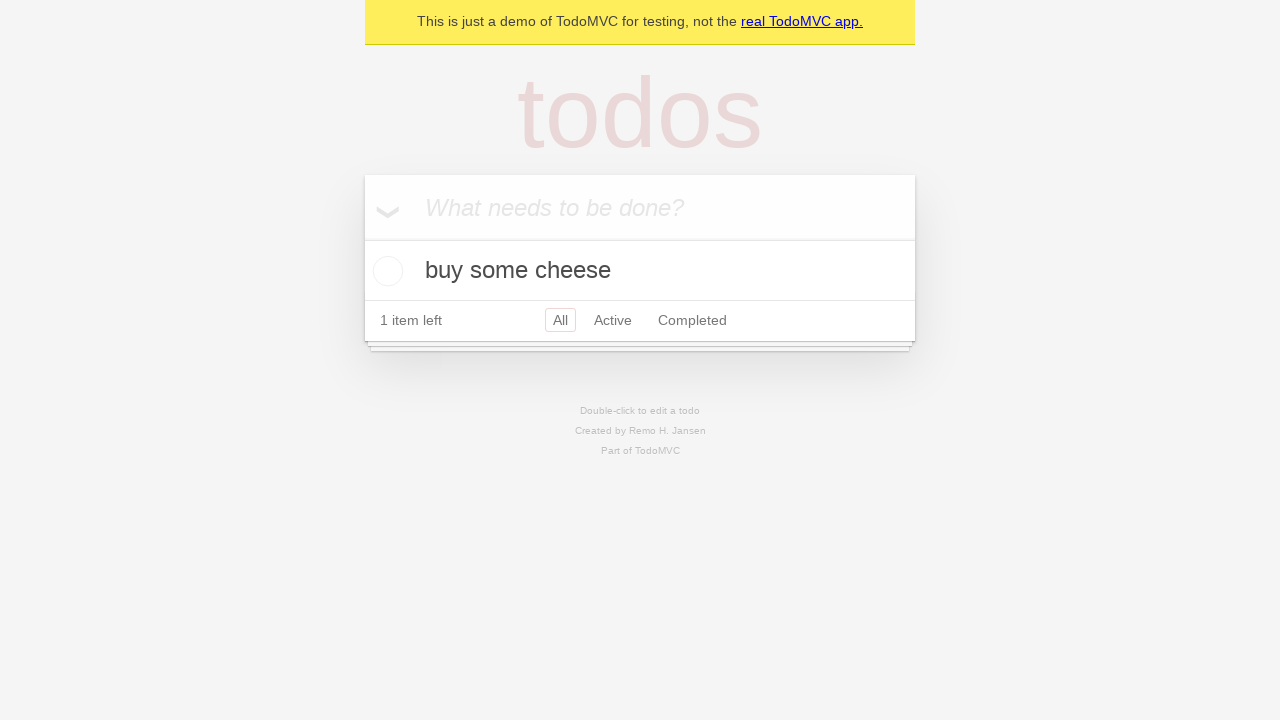

Filled todo input with 'feed the cat' on internal:attr=[placeholder="What needs to be done?"i]
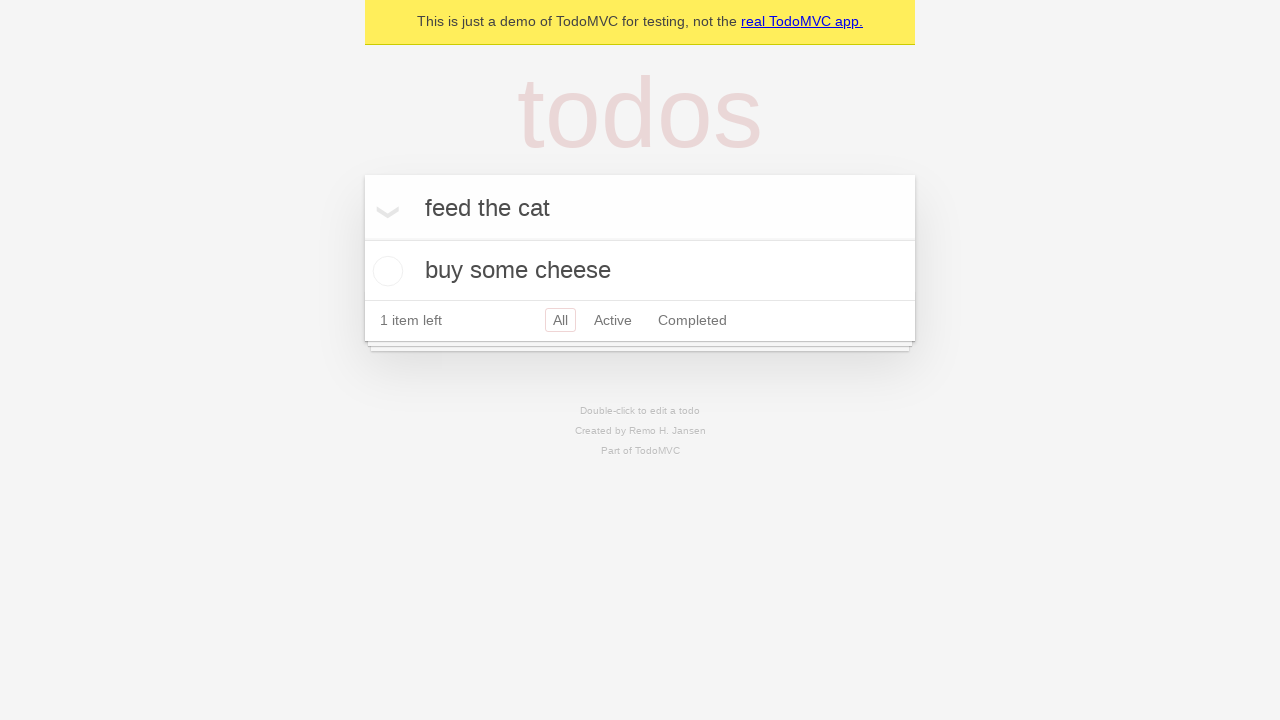

Pressed Enter to add todo 'feed the cat' on internal:attr=[placeholder="What needs to be done?"i]
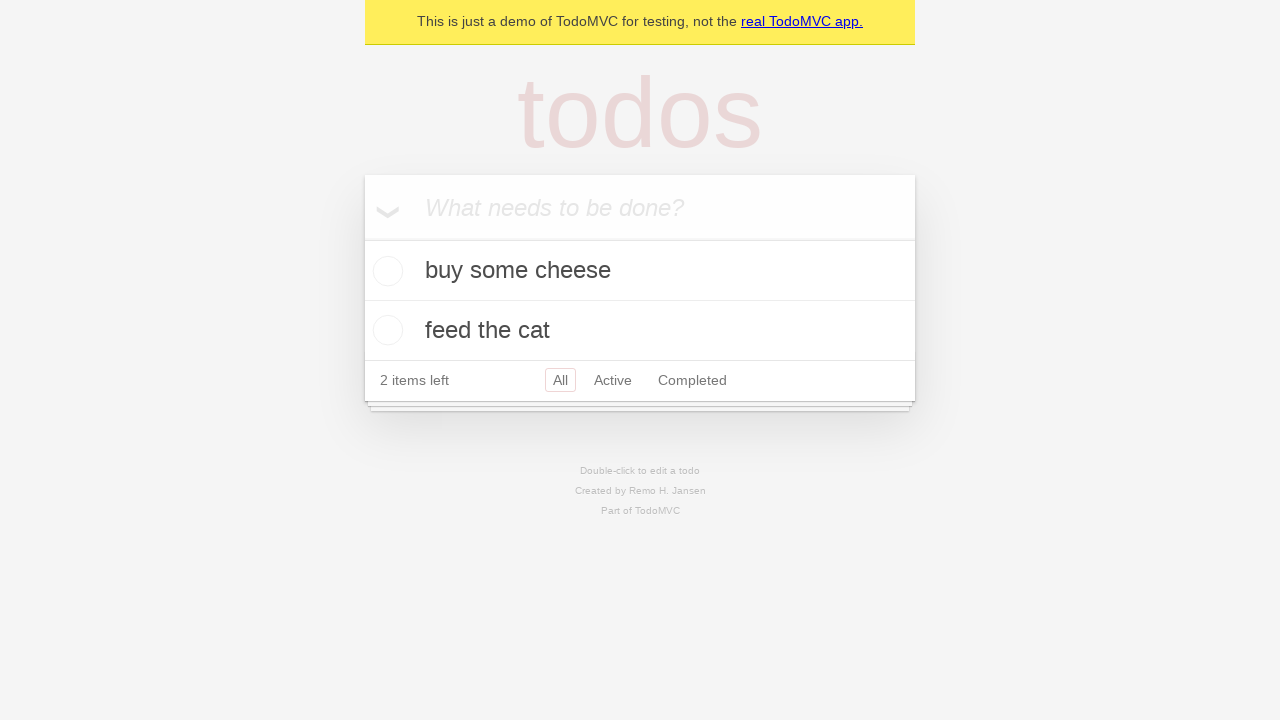

Filled todo input with 'book a doctors appointment' on internal:attr=[placeholder="What needs to be done?"i]
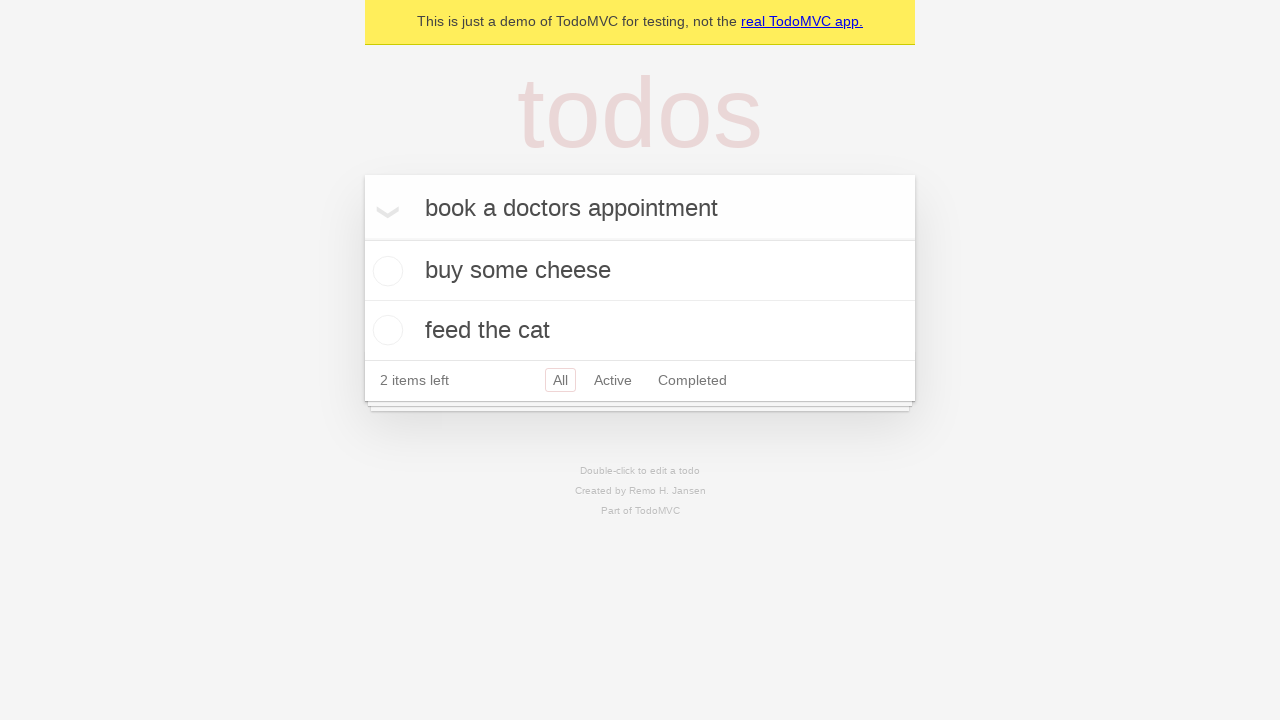

Pressed Enter to add todo 'book a doctors appointment' on internal:attr=[placeholder="What needs to be done?"i]
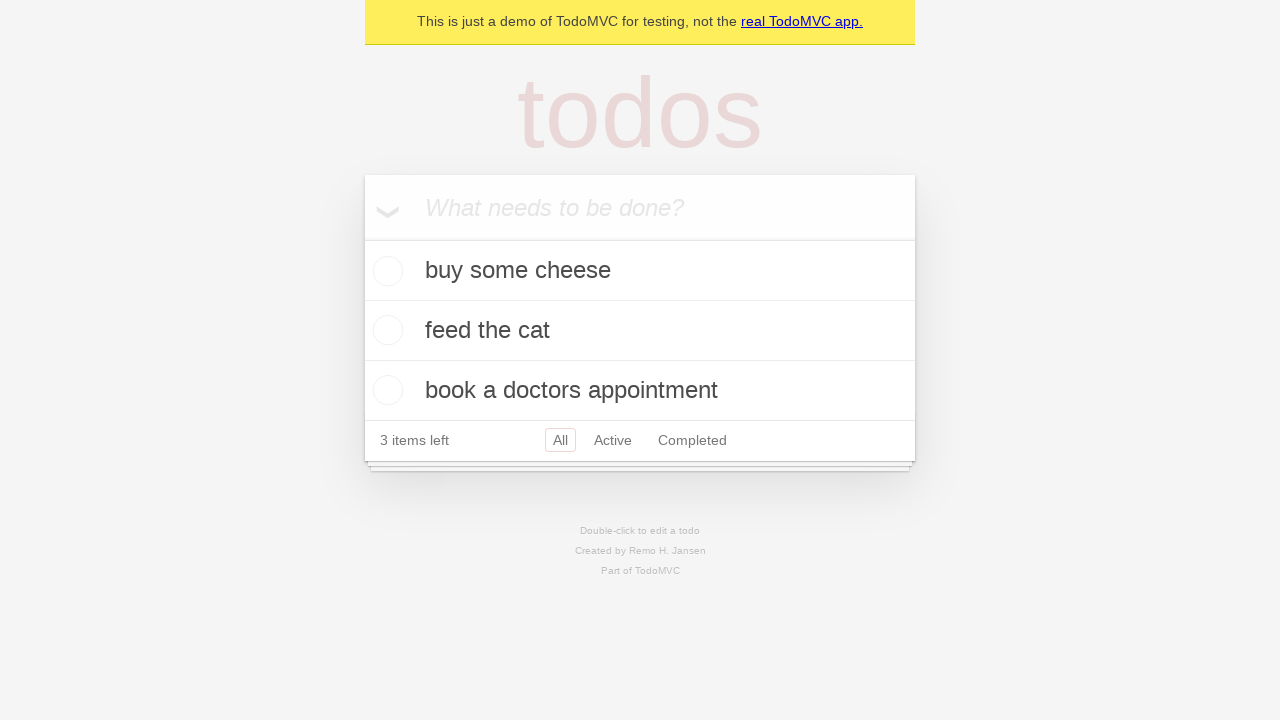

Checked the first todo item as completed at (385, 271) on .todo-list li .toggle >> nth=0
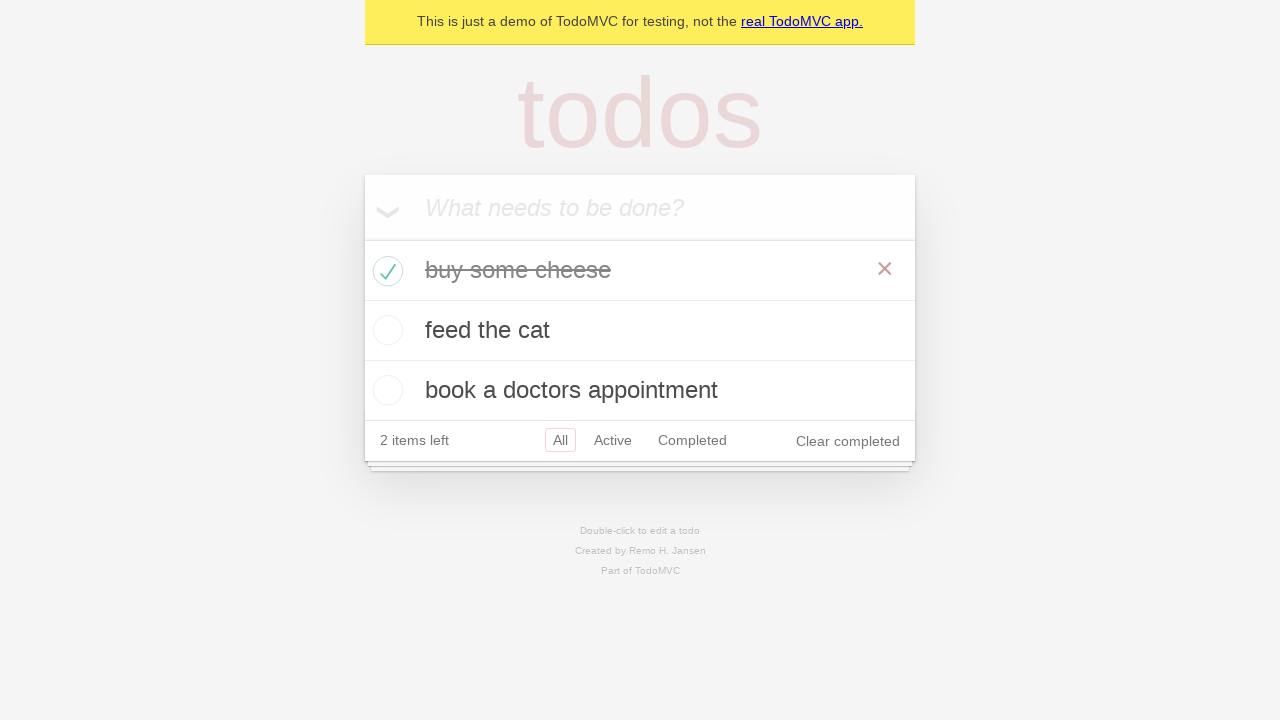

Clicked the 'Clear completed' button at (848, 441) on internal:role=button[name="Clear completed"i]
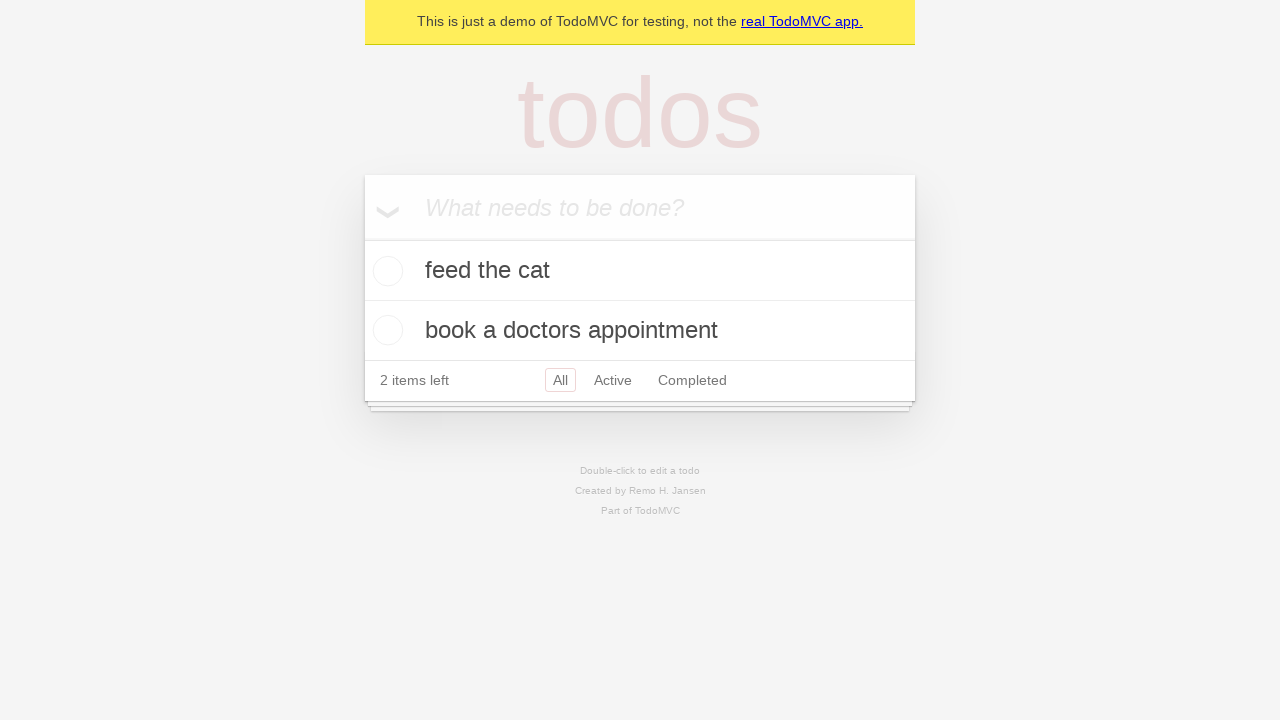

Verified that the 'Clear completed' button is hidden when no items are completed
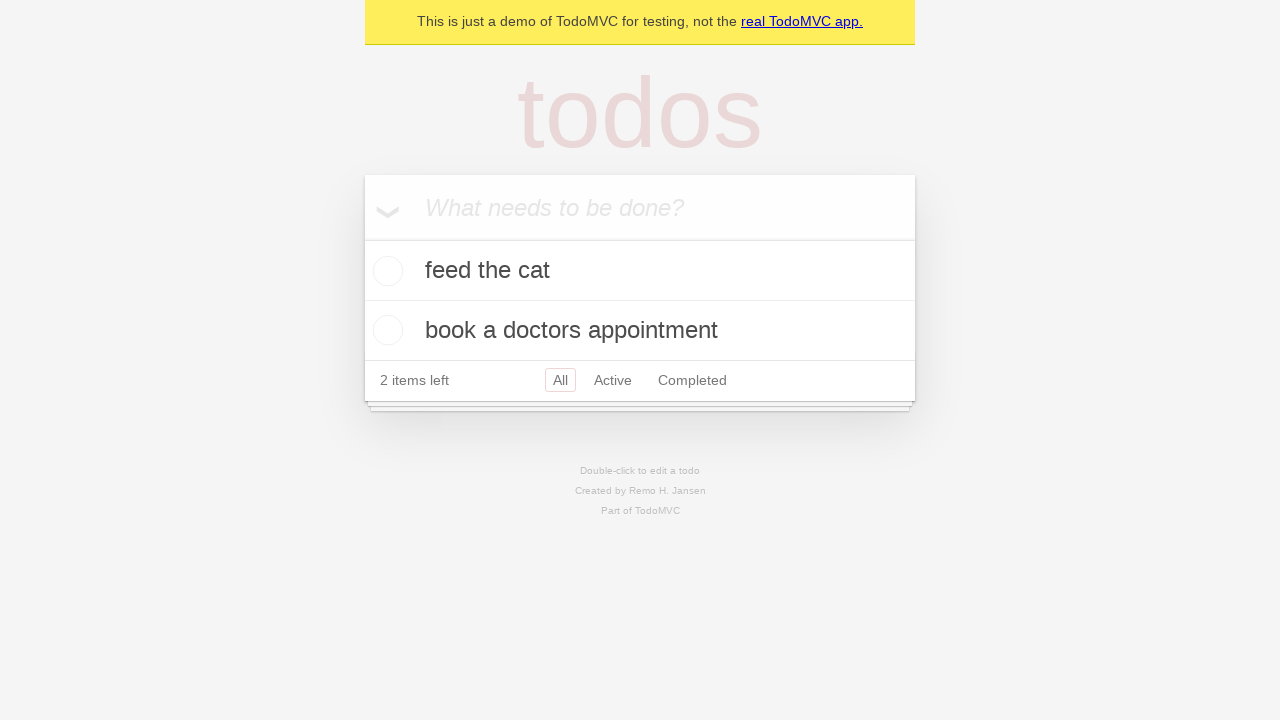

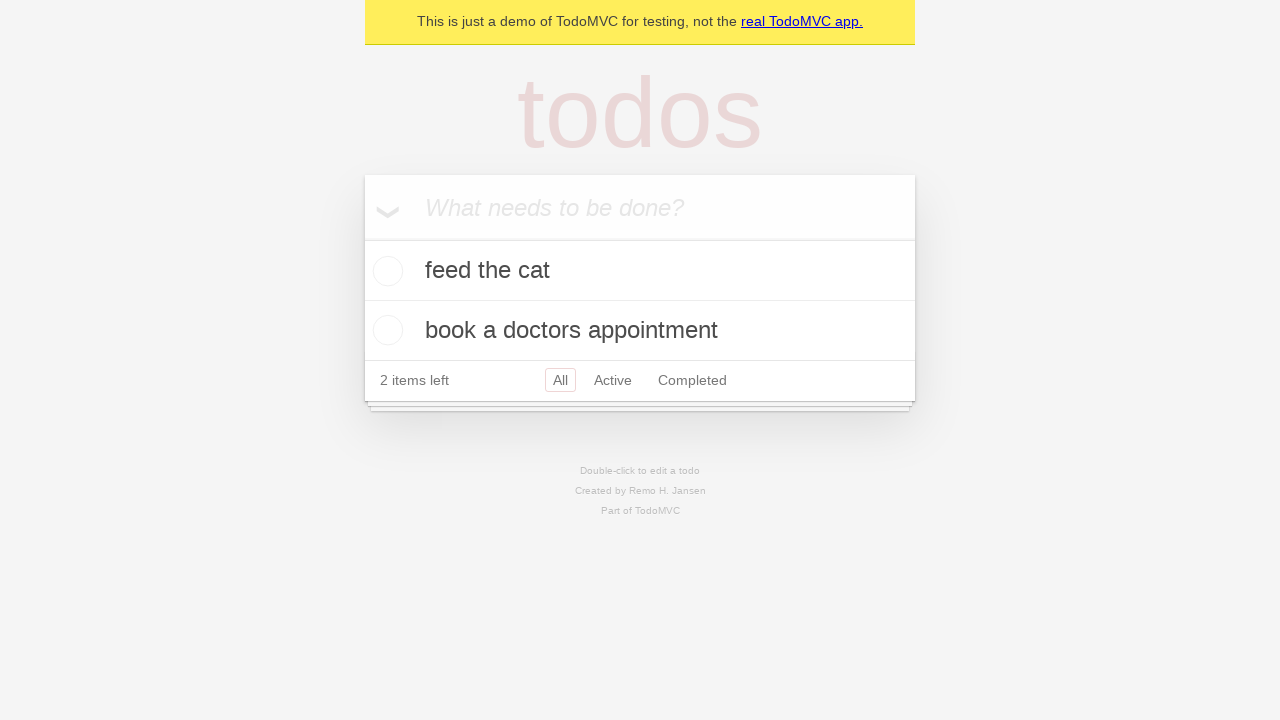